Navigates to the frames demo page, switches into an iframe, and retrieves the heading text from within the iframe

Starting URL: https://demoqa.com/frames

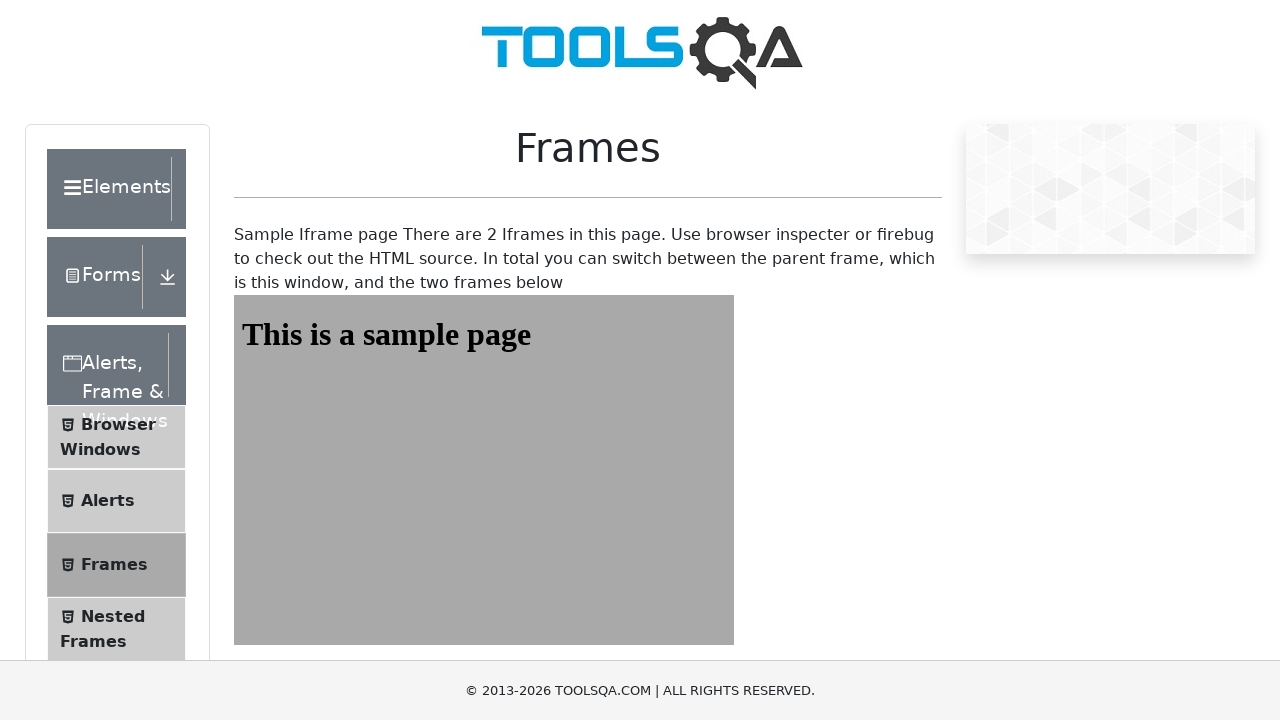

Navigated to frames demo page
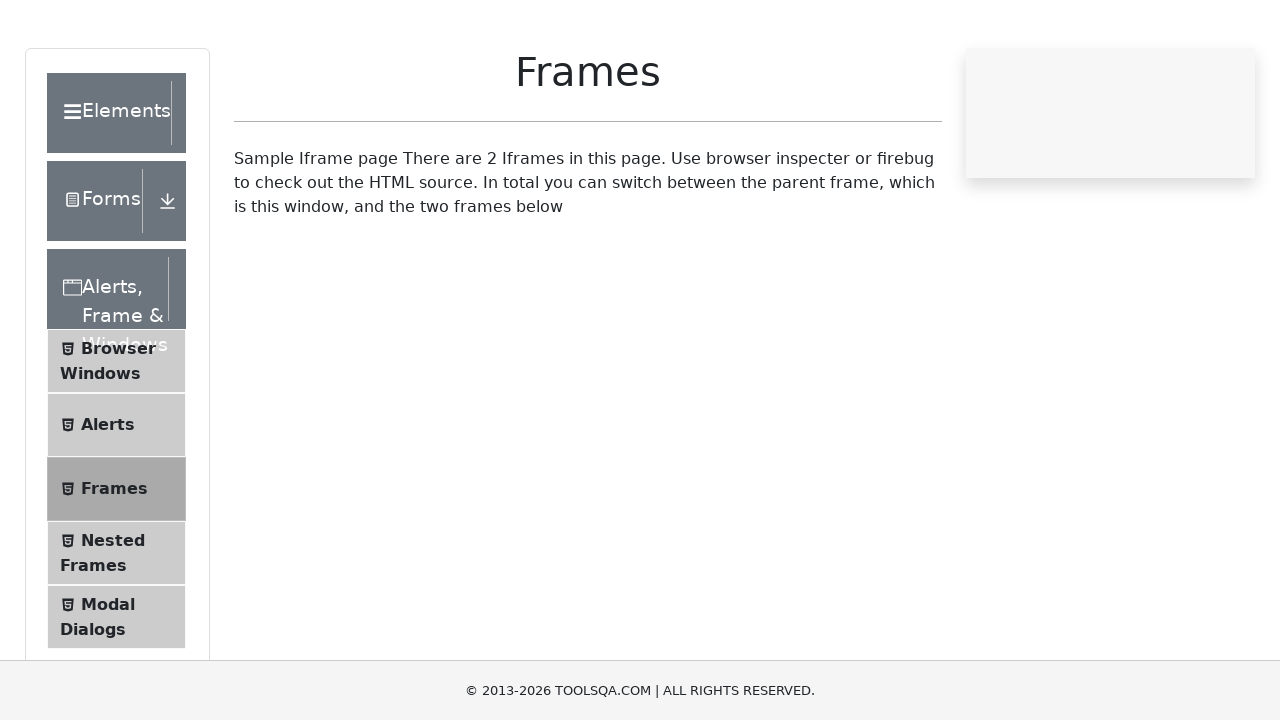

Located iframe with ID 'frame1'
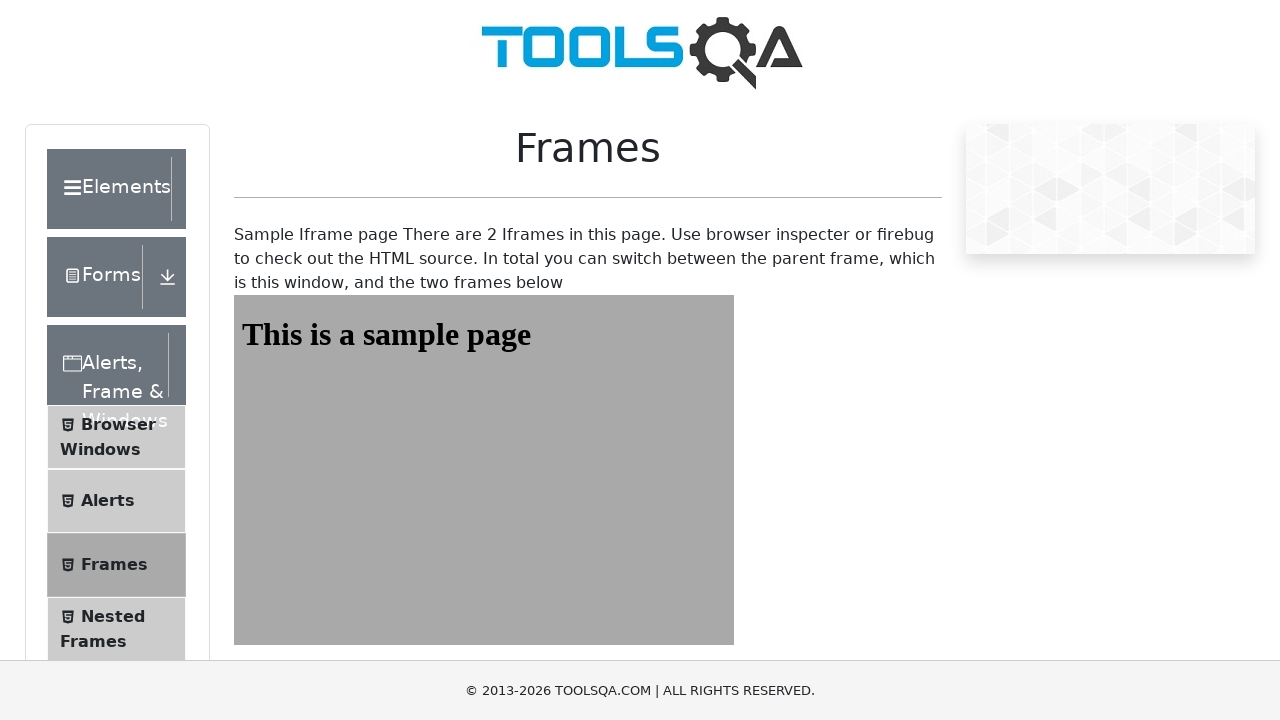

Retrieved heading text from iframe: 'This is a sample page'
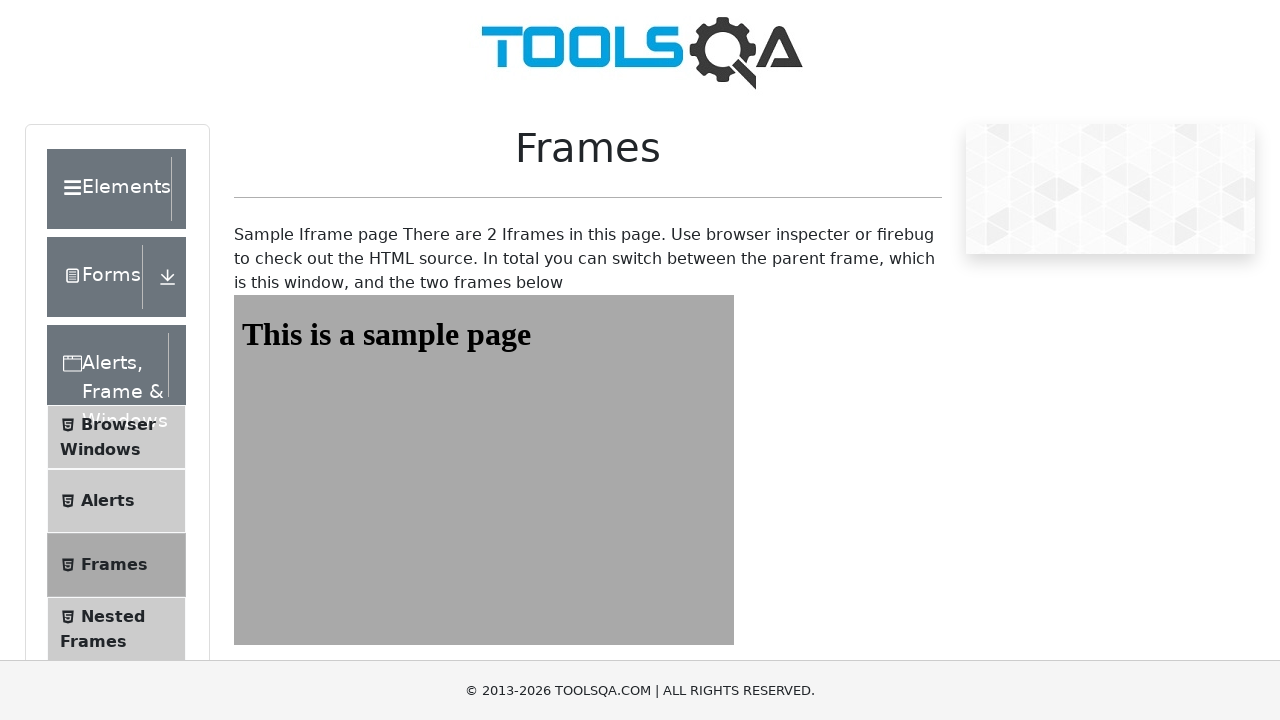

Printed heading text to console
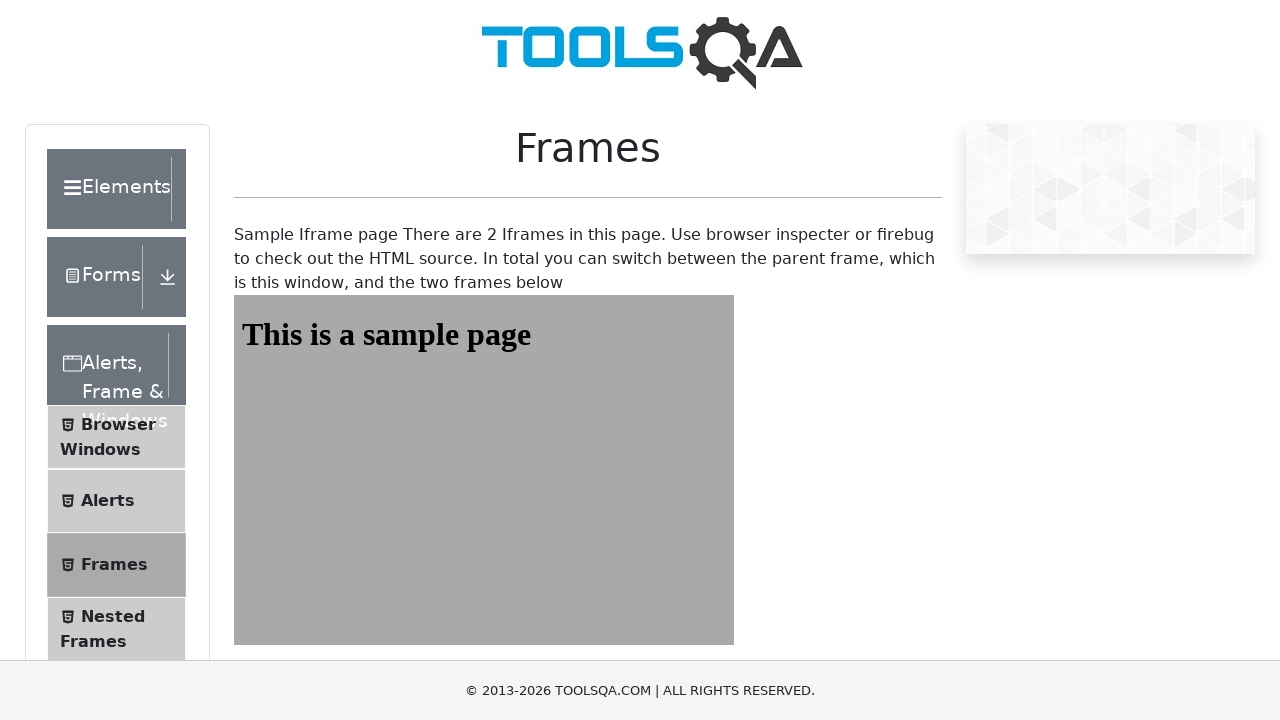

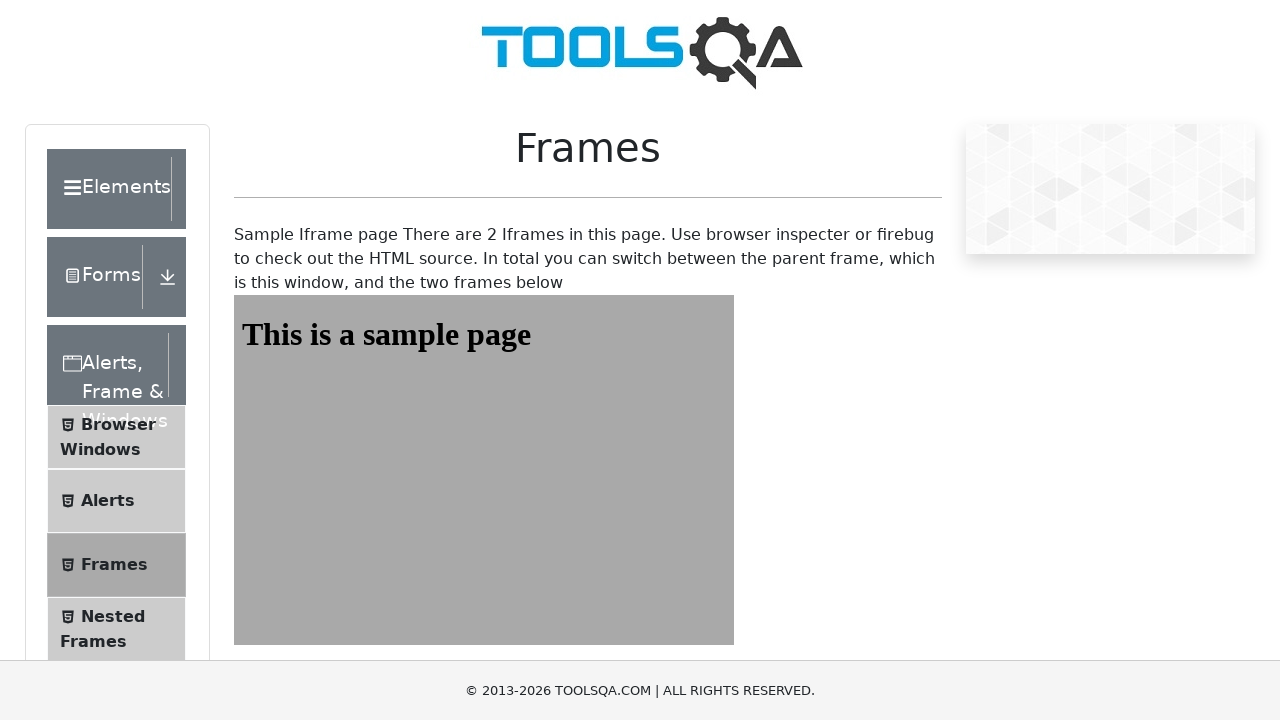